Tests React Semantic UI dropdown selection by selecting different users from a dropdown

Starting URL: https://react.semantic-ui.com/maximize/dropdown-example-selection/

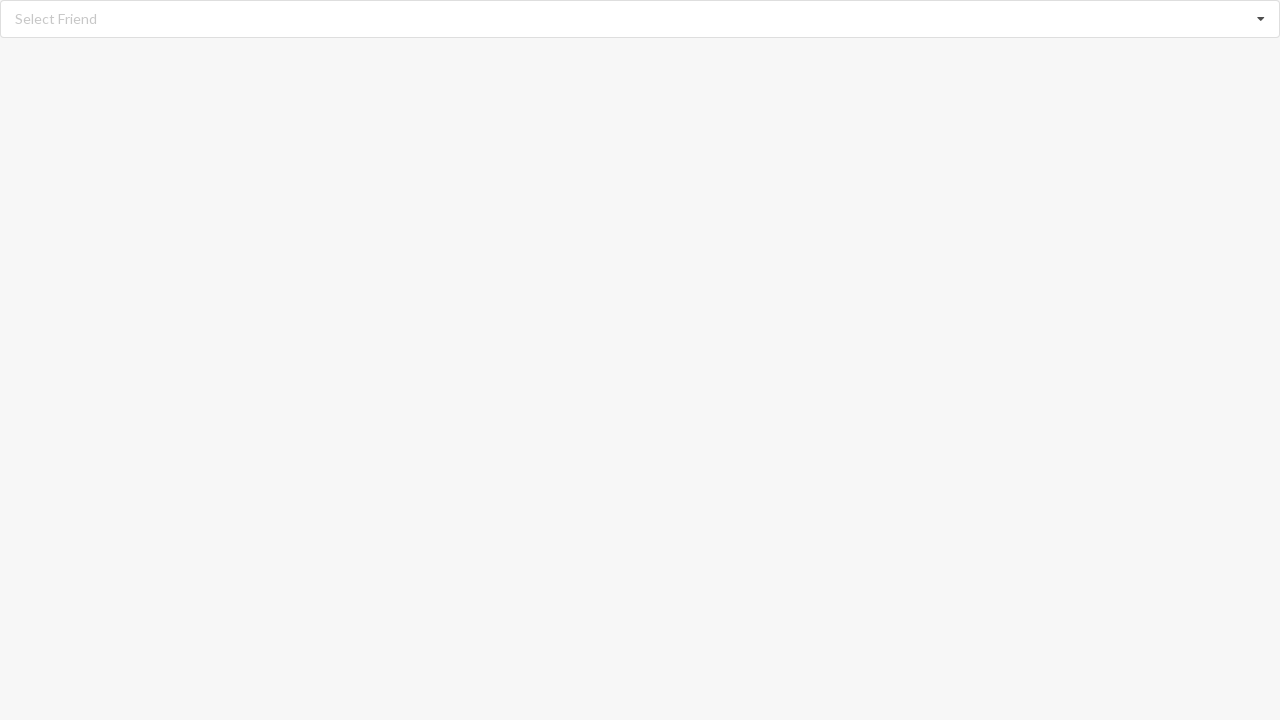

Clicked dropdown icon to open menu at (1261, 19) on i.dropdown.icon
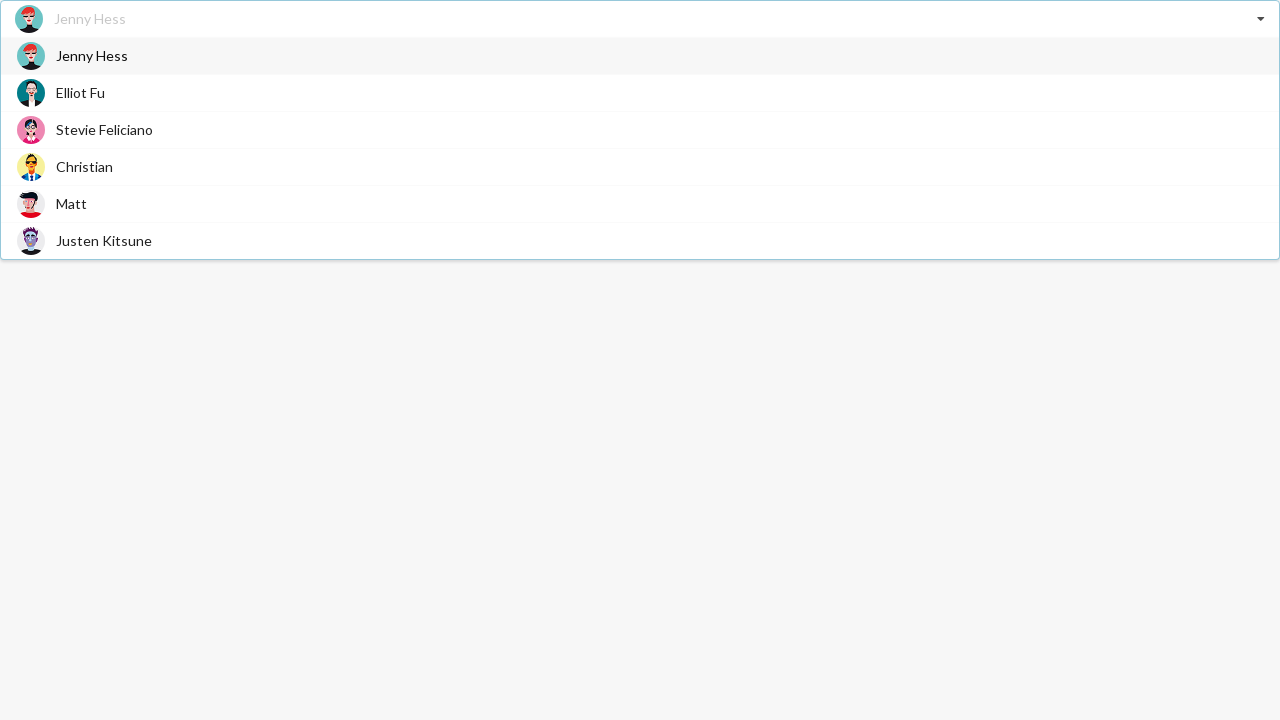

Selected 'Christian' from dropdown at (84, 166) on div.item span.text:has-text('Christian')
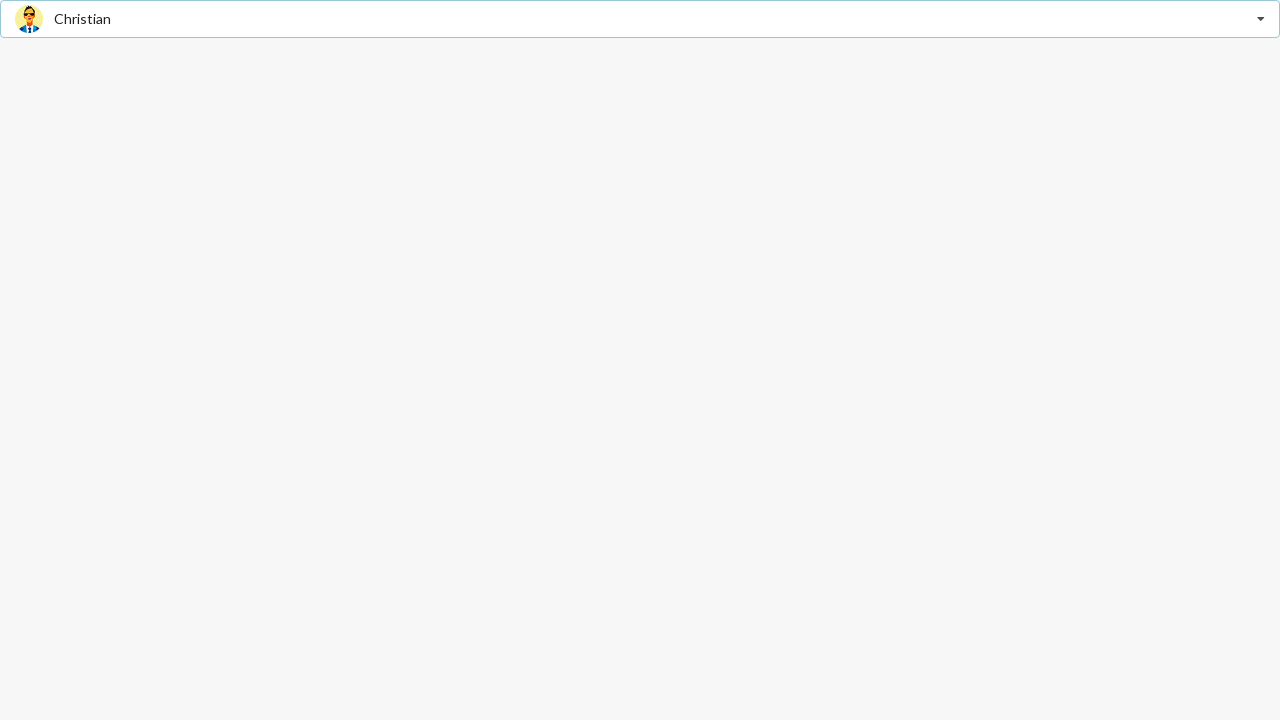

Verified 'Christian' is selected in dropdown
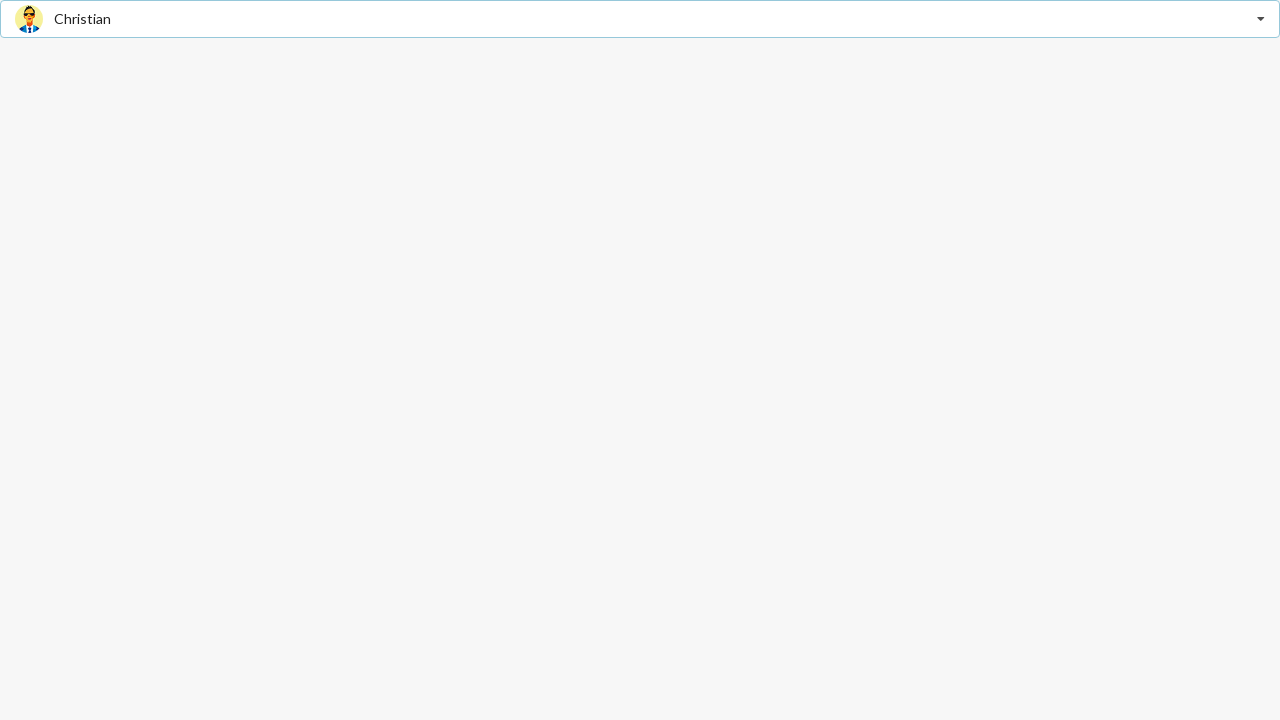

Clicked dropdown icon to open menu at (1261, 19) on i.dropdown.icon
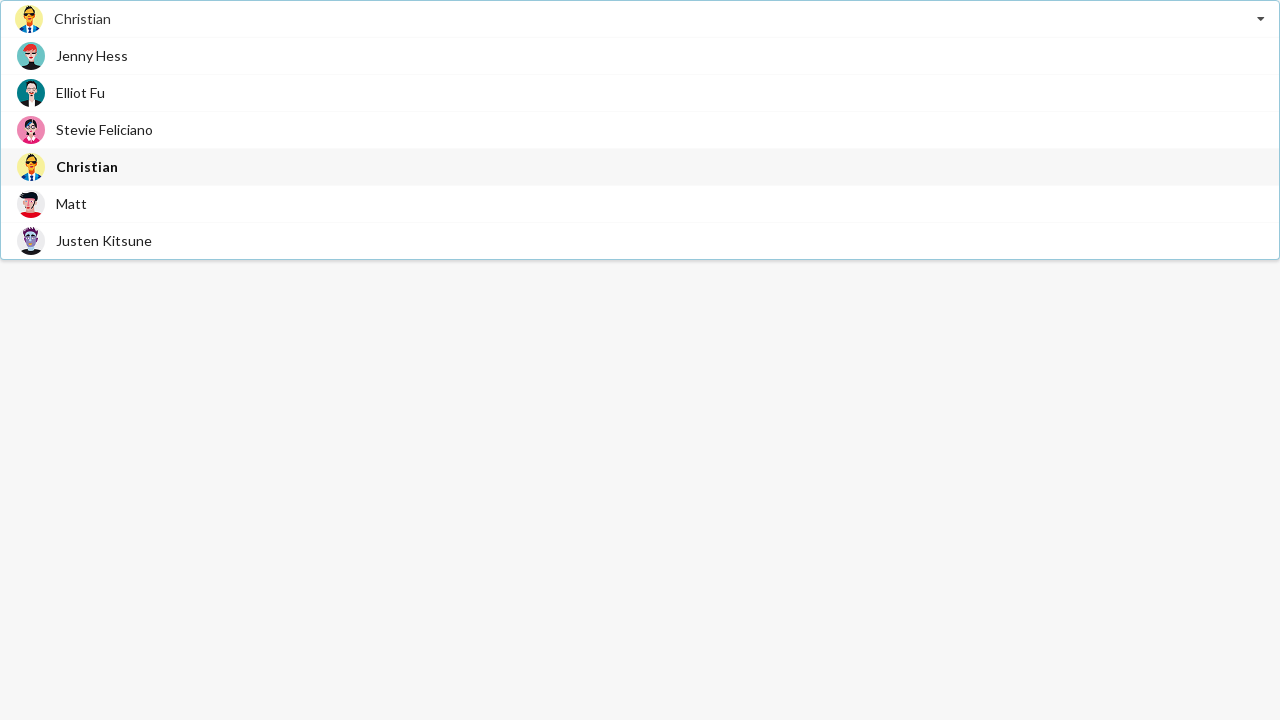

Selected 'Jenny Hess' from dropdown at (92, 56) on div.item span.text:has-text('Jenny Hess')
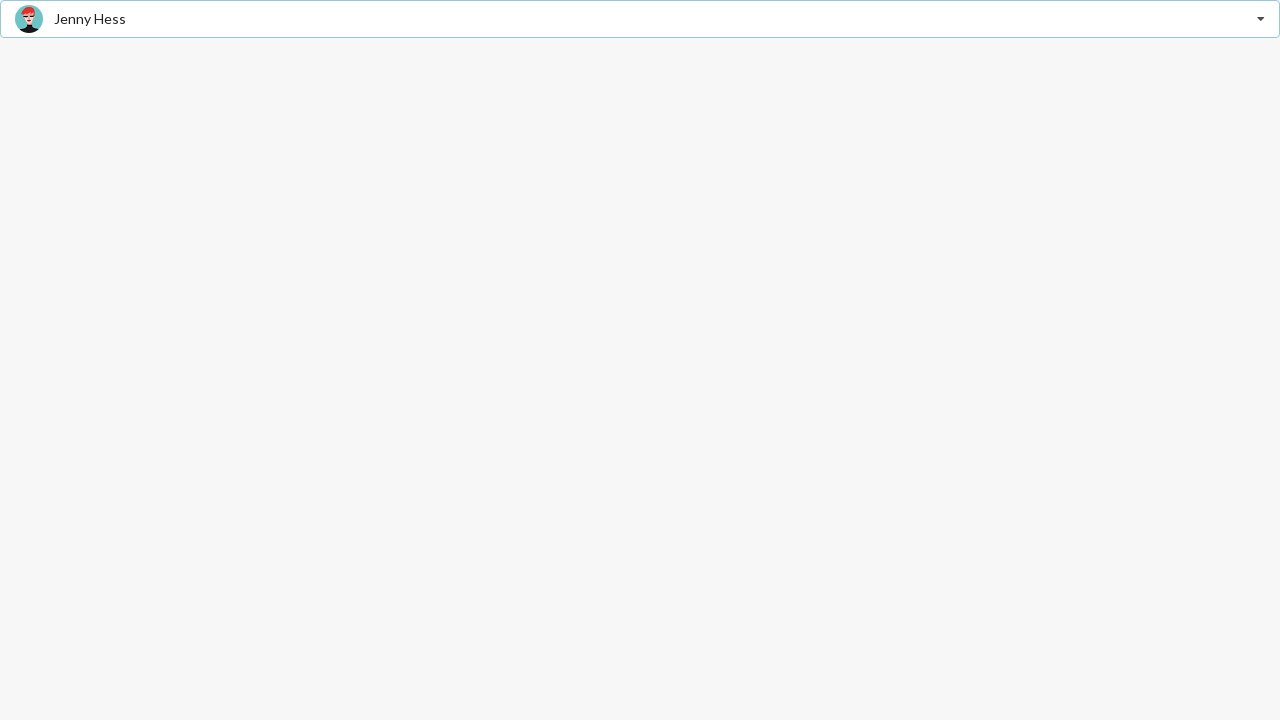

Verified 'Jenny Hess' is selected in dropdown
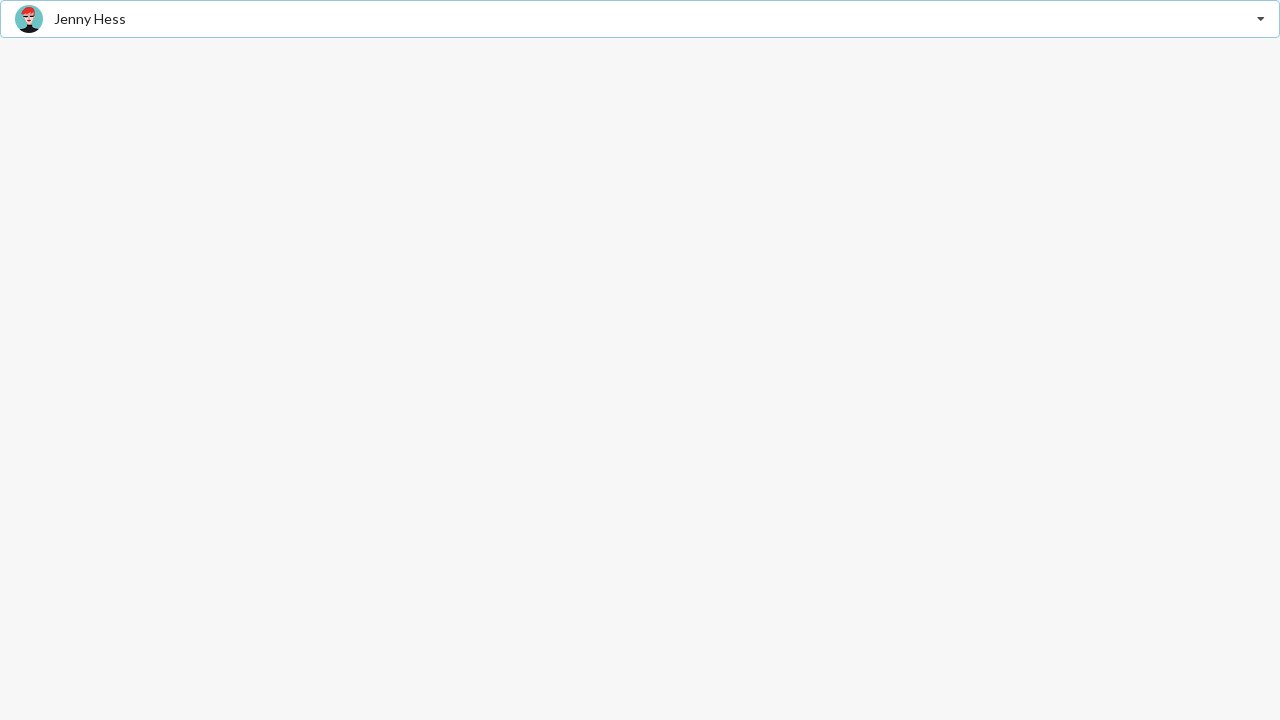

Clicked dropdown icon to open menu at (1261, 19) on i.dropdown.icon
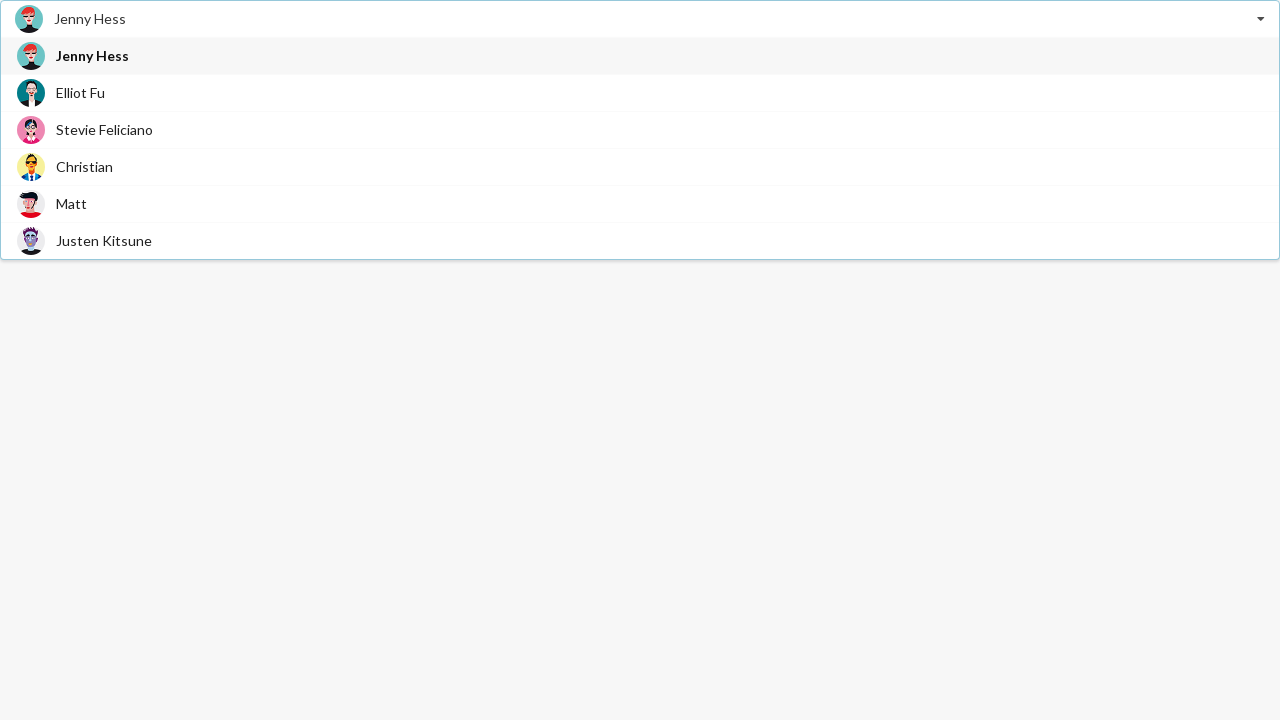

Selected 'Matt' from dropdown at (72, 204) on div.item span.text:has-text('Matt')
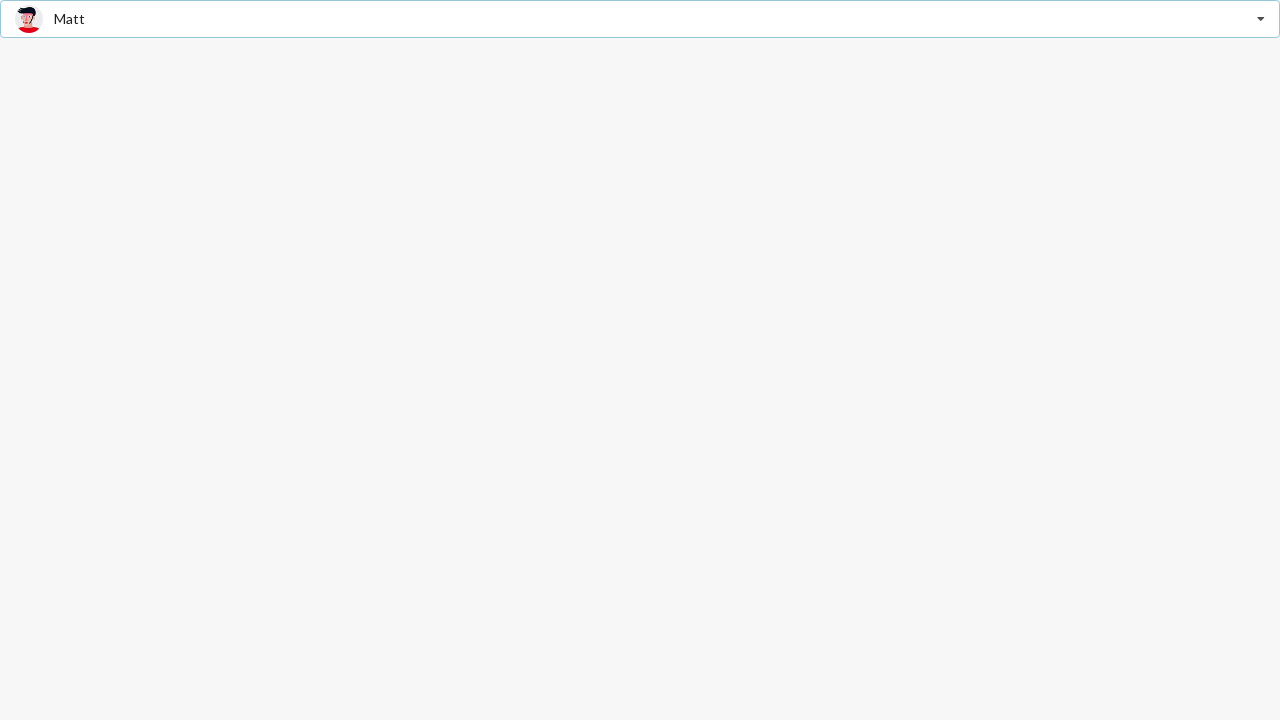

Verified 'Matt' is selected in dropdown
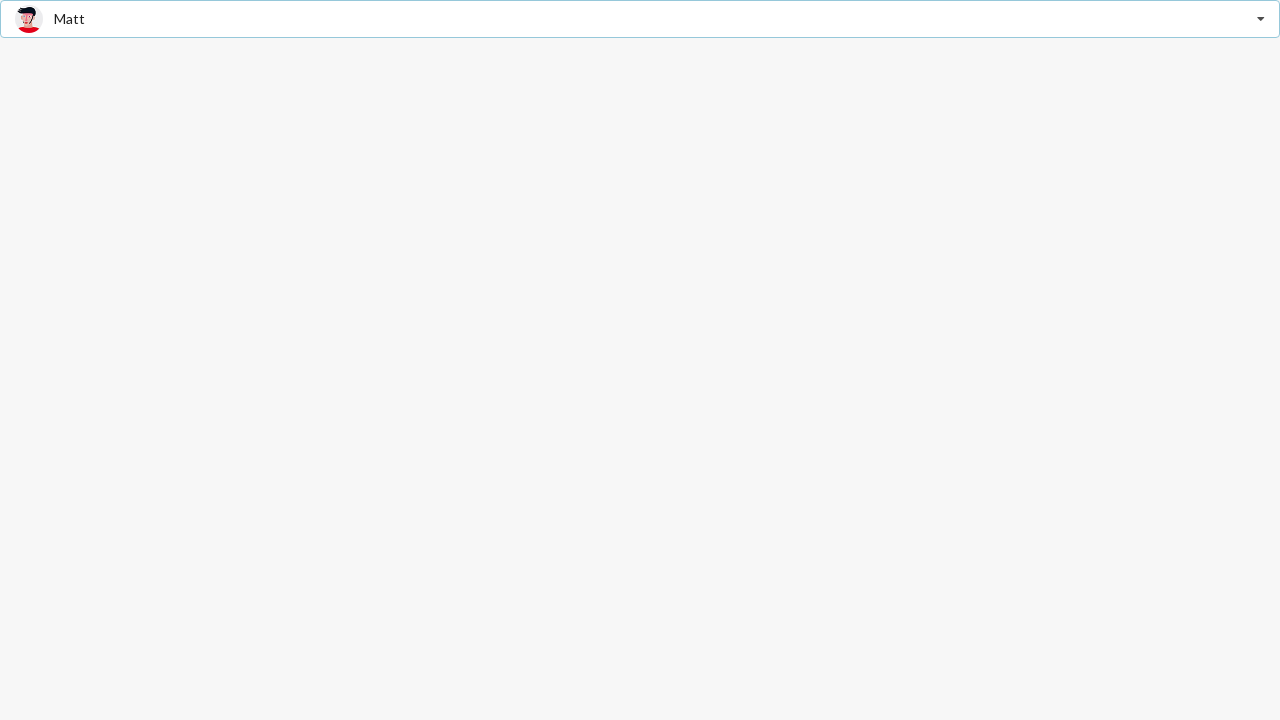

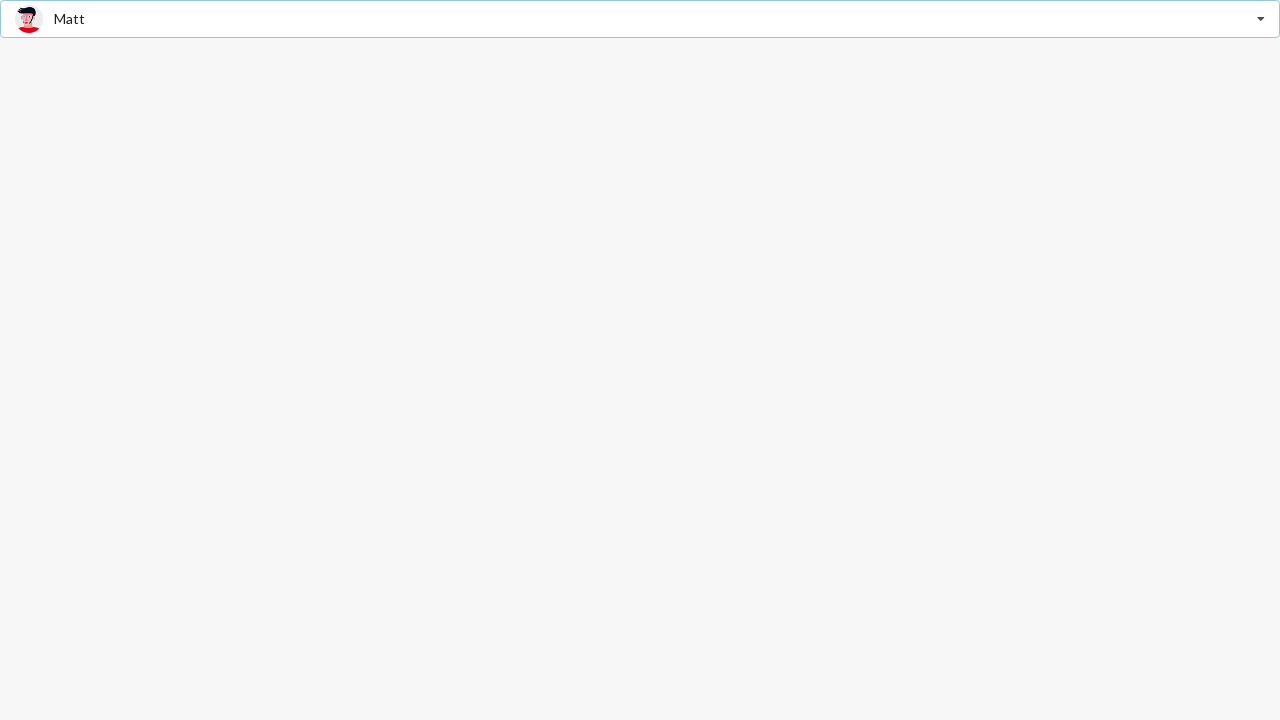